Tests window handling functionality by opening a new window, switching between windows, and verifying content in both windows

Starting URL: https://the-internet.herokuapp.com/windows

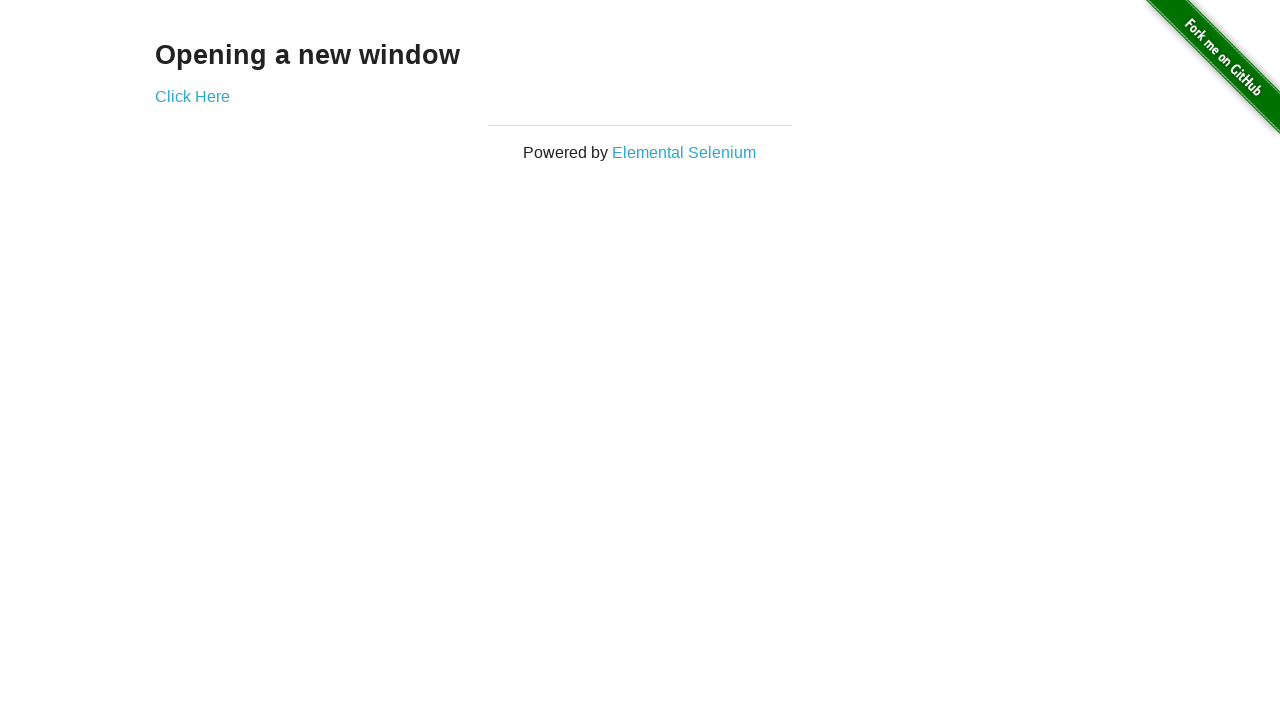

Stored reference to original page
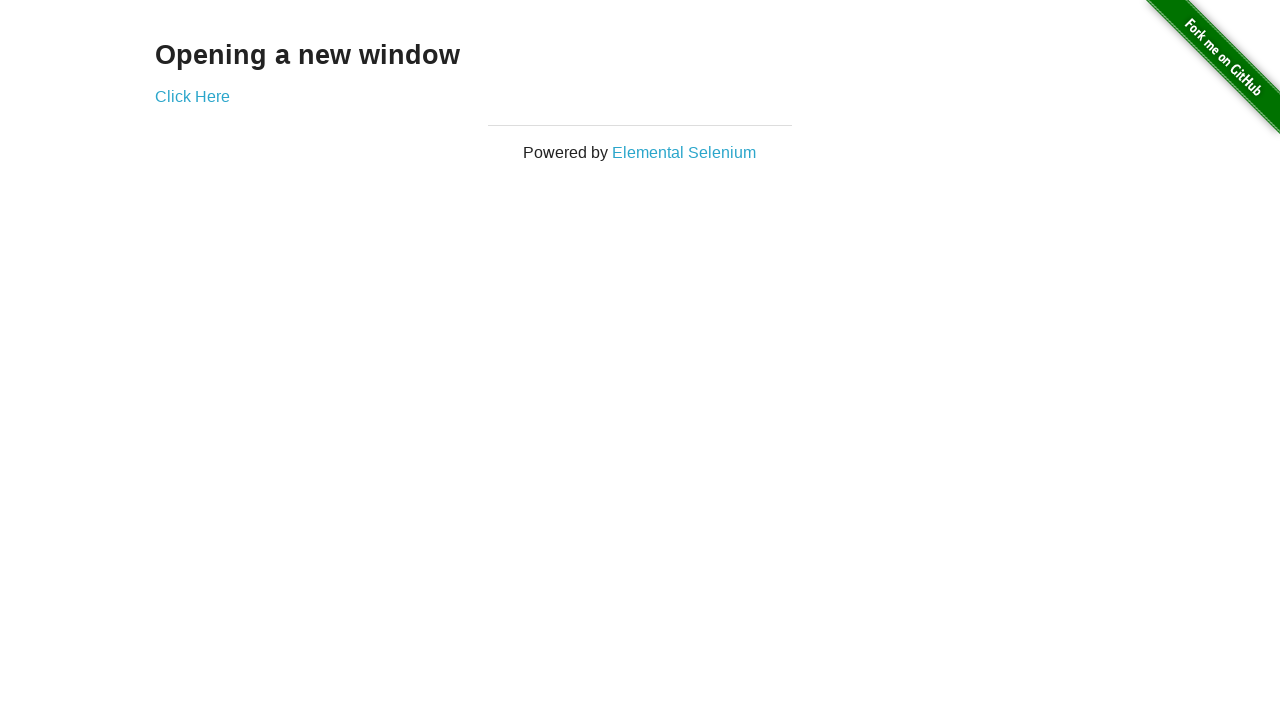

Verified main page heading text is 'Opening a new window'
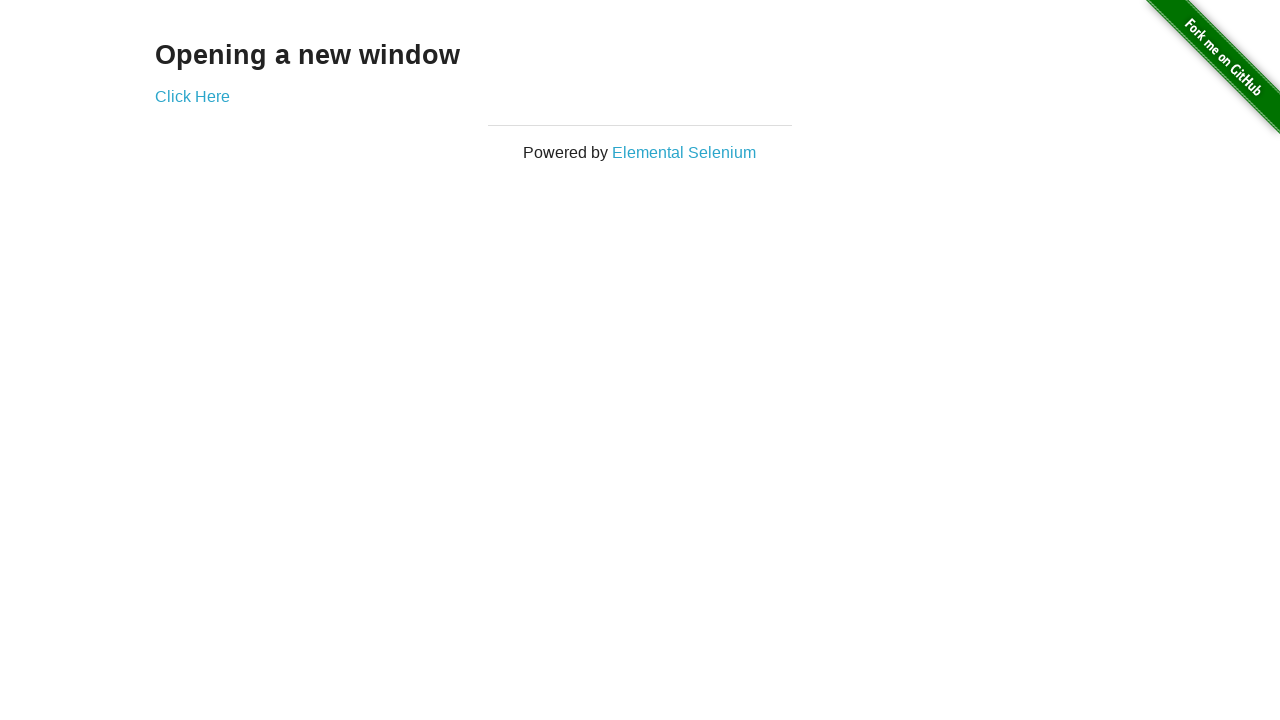

Verified main page title is 'The Internet'
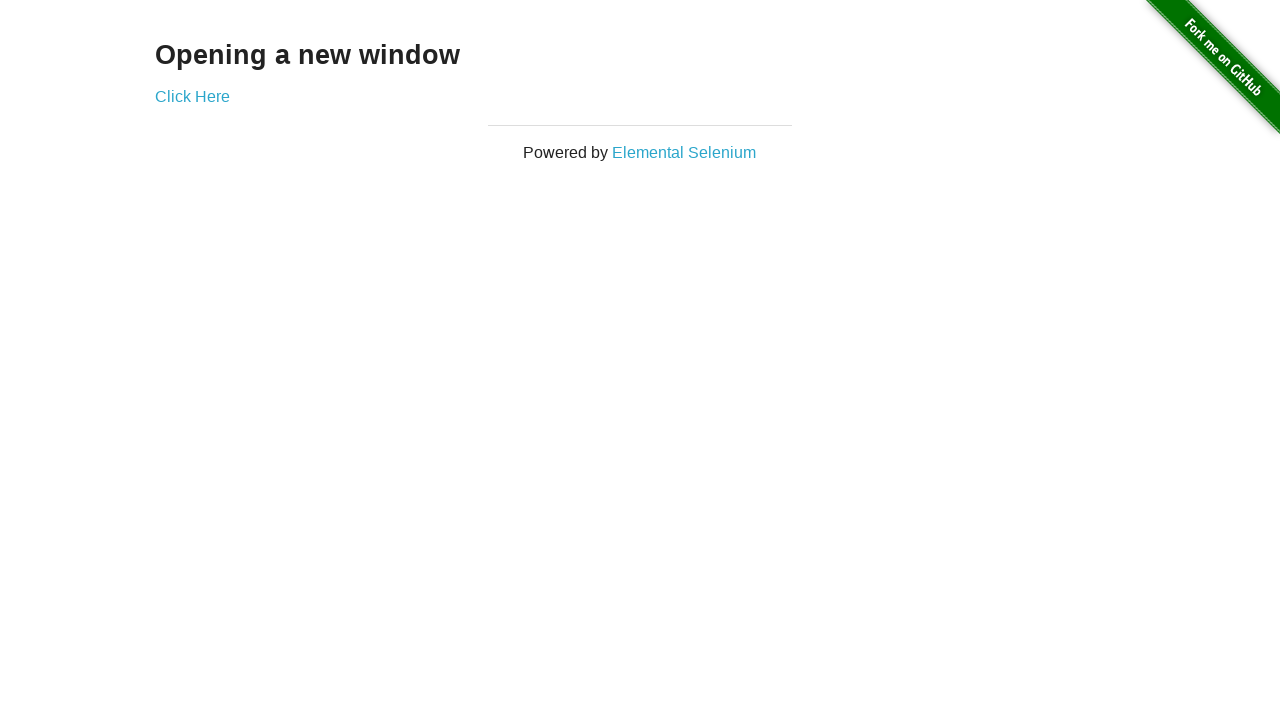

Clicked 'Click Here' link to open new window at (192, 96) on text=Click Here
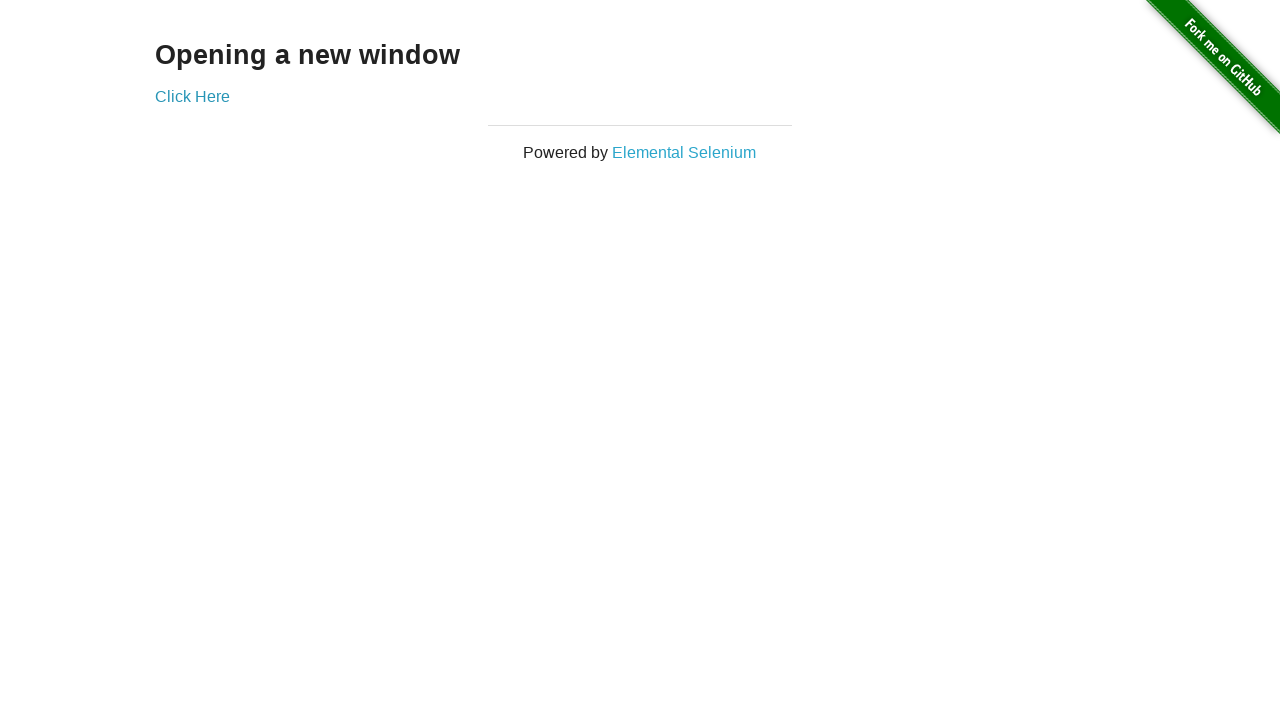

New window popup captured
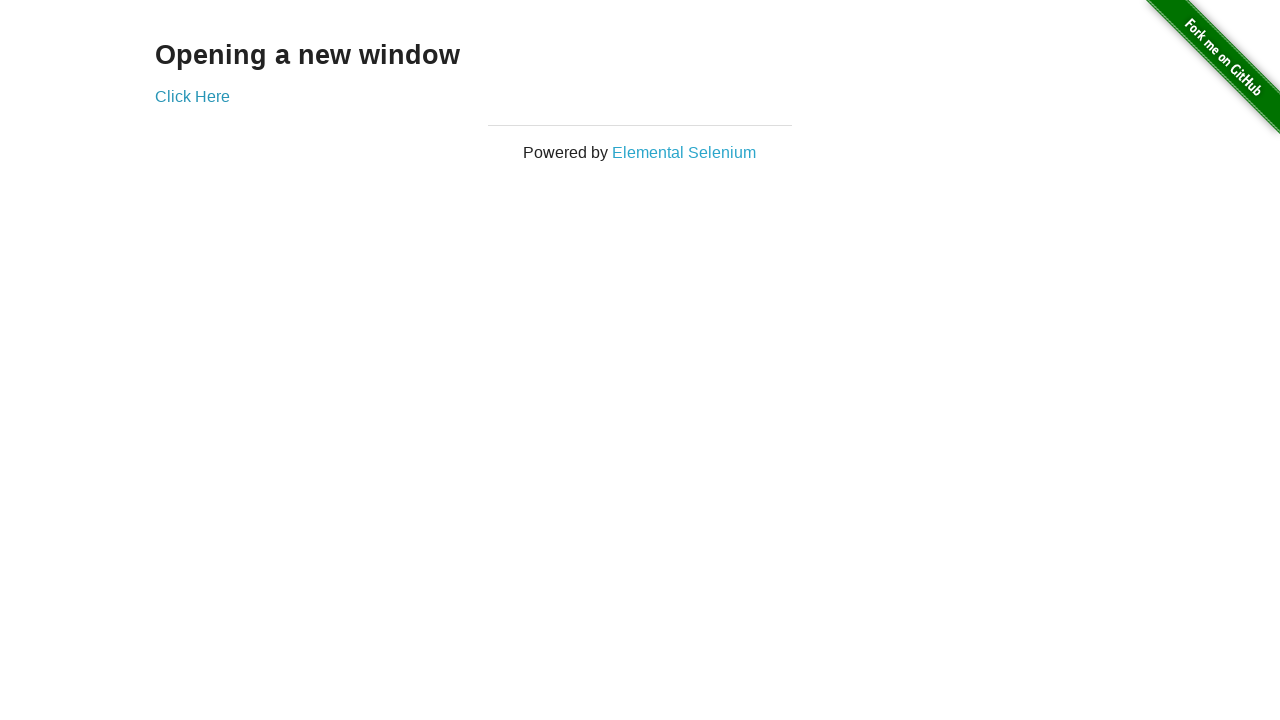

Verified new window title is 'New Window'
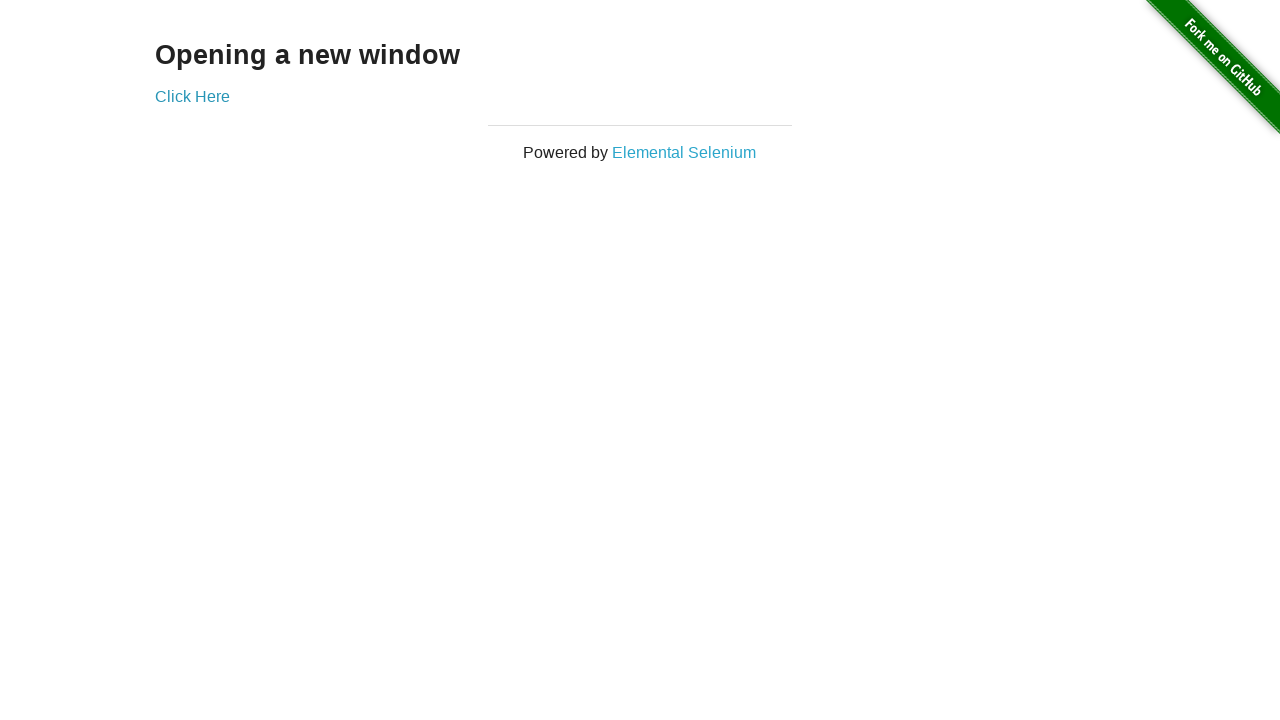

Verified new window heading text is 'New Window'
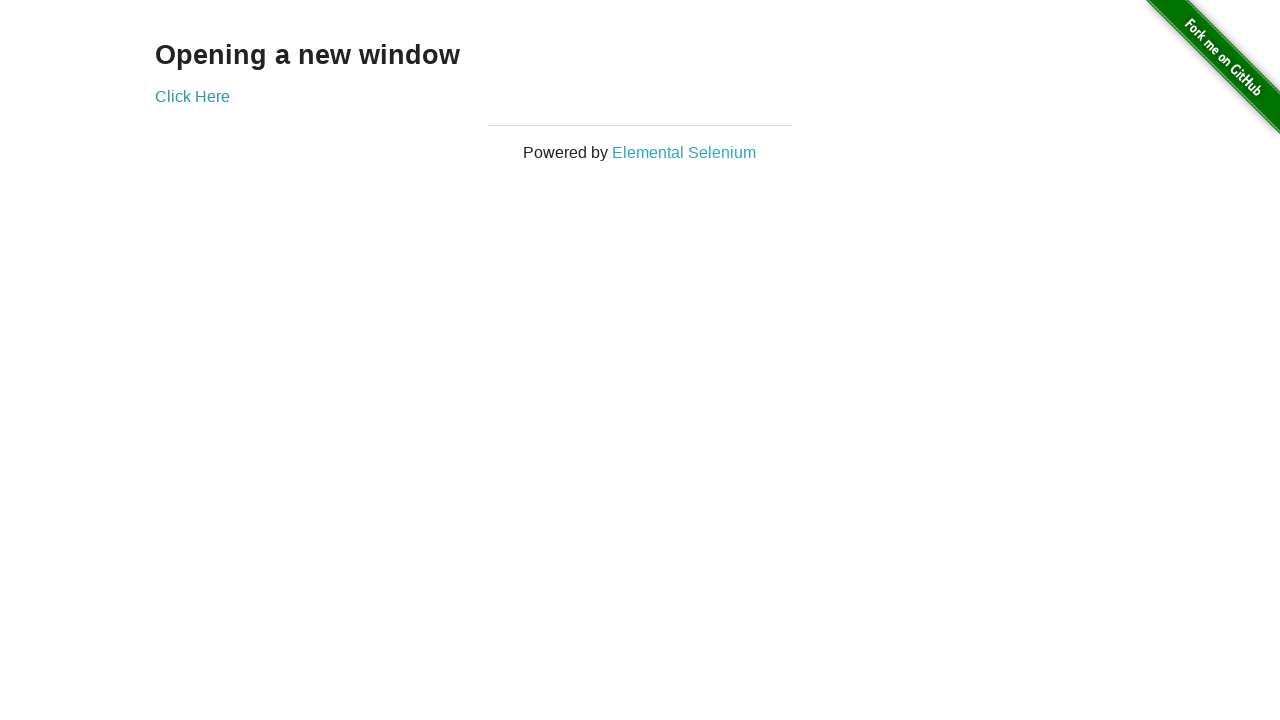

Verified original window title is still 'The Internet'
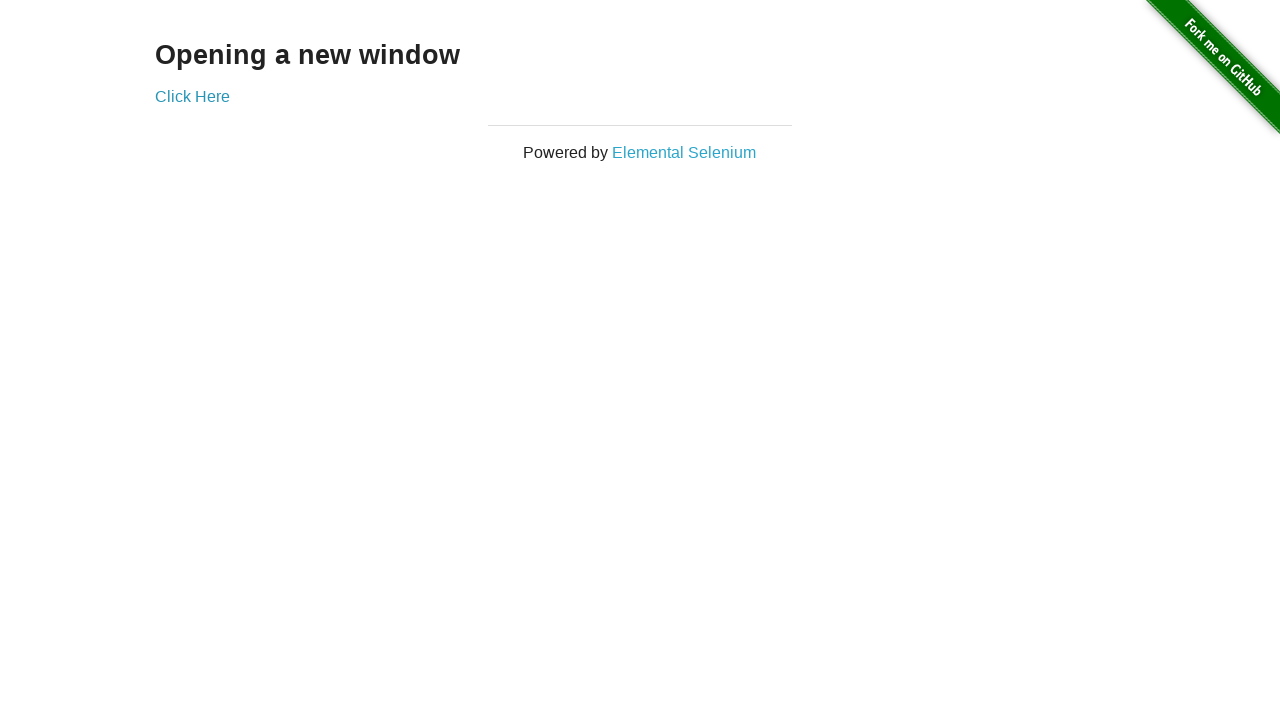

Closed the new window
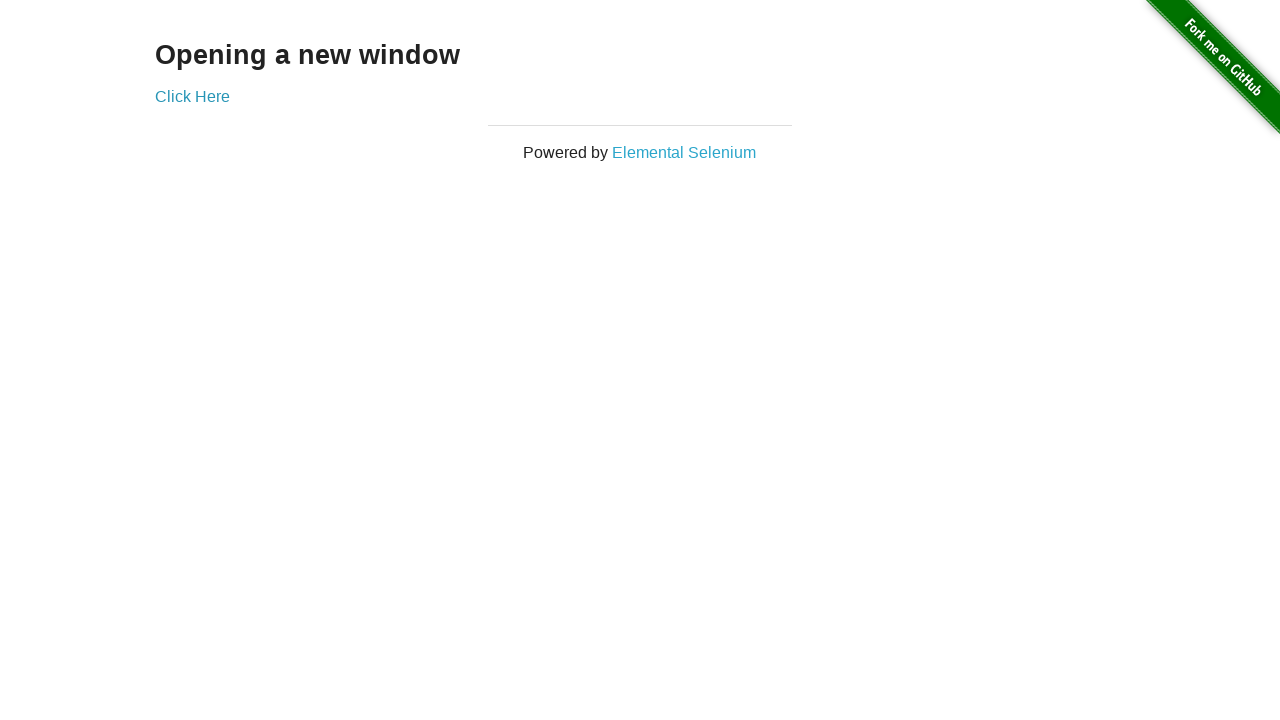

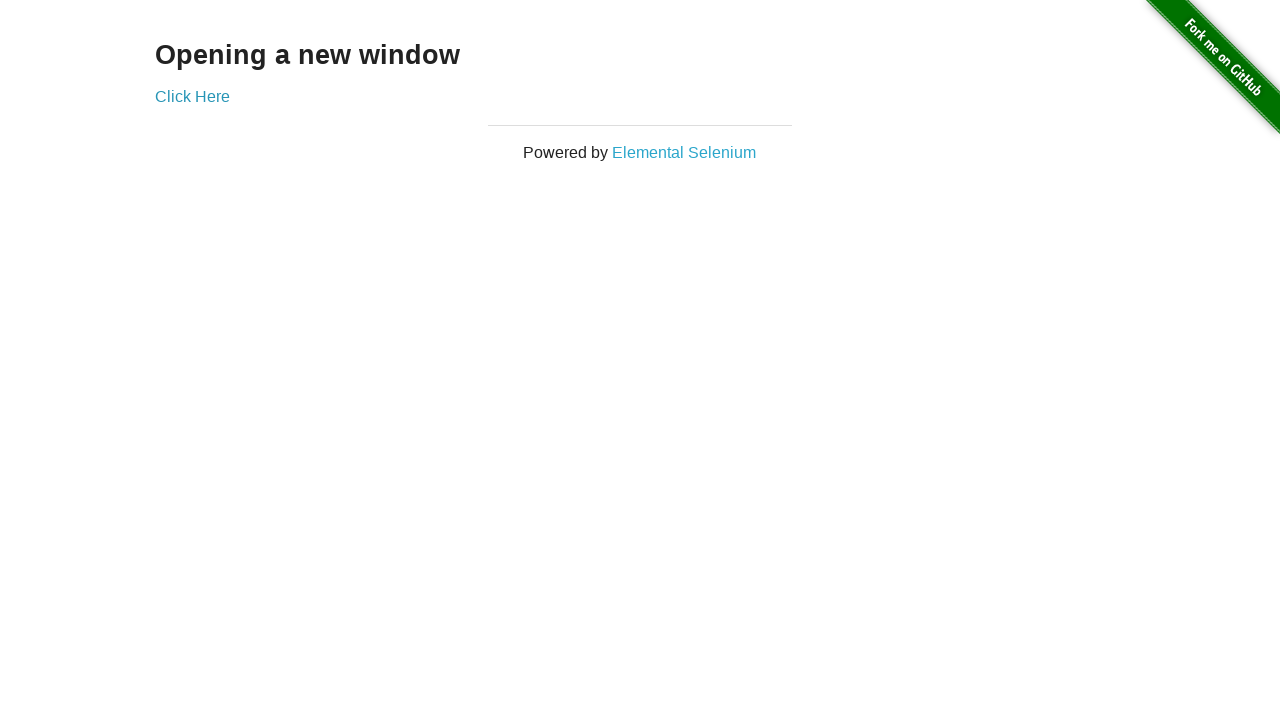